Tests the Disappearing Elements page by navigating to it, waiting for a gallery link to appear (reloading if necessary), then opening the gallery link in a new tab.

Starting URL: https://the-internet.herokuapp.com/

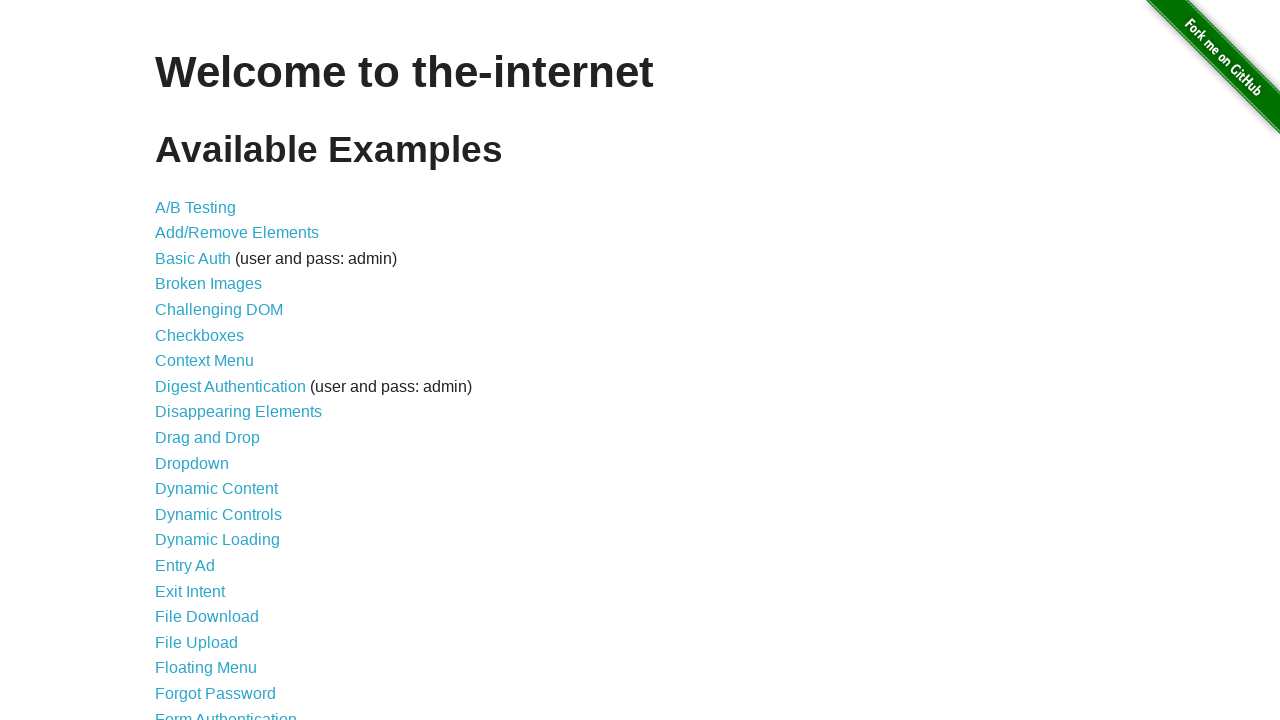

Clicked on Disappearing Elements link at (238, 412) on internal:role=link[name="Disappearing Elements"i]
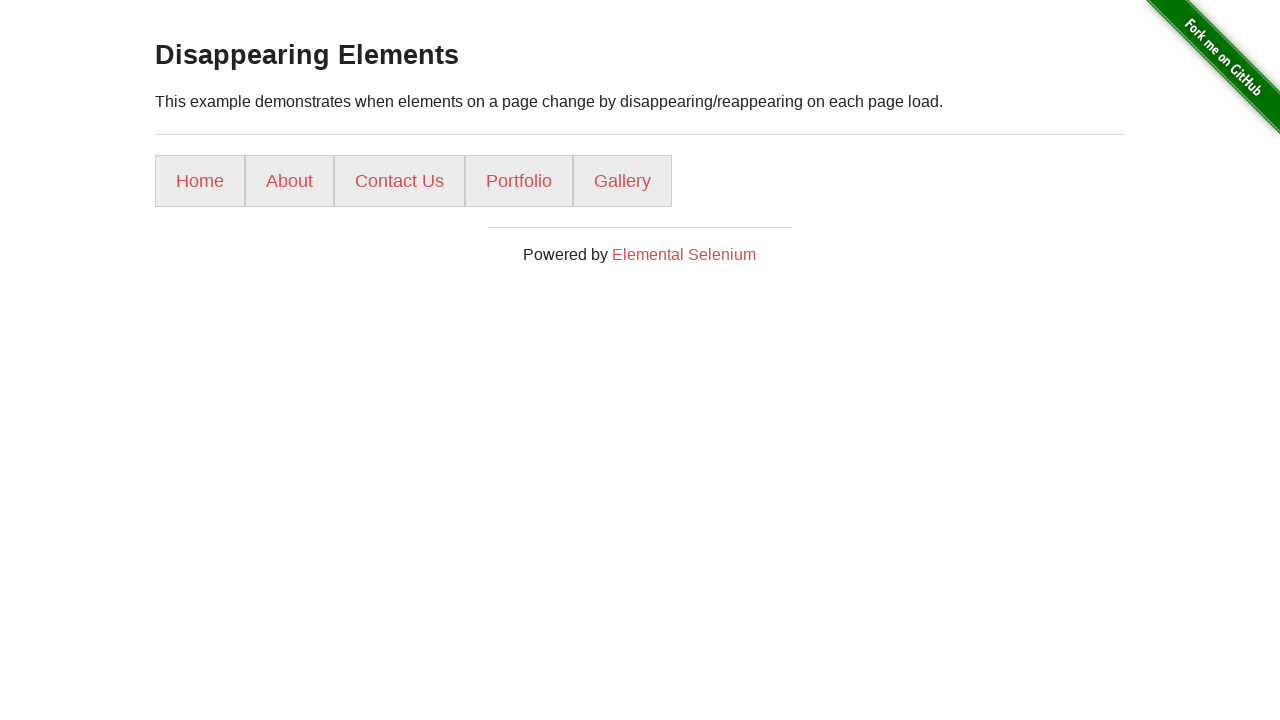

Verified heading contains 'Disappearing Elements'
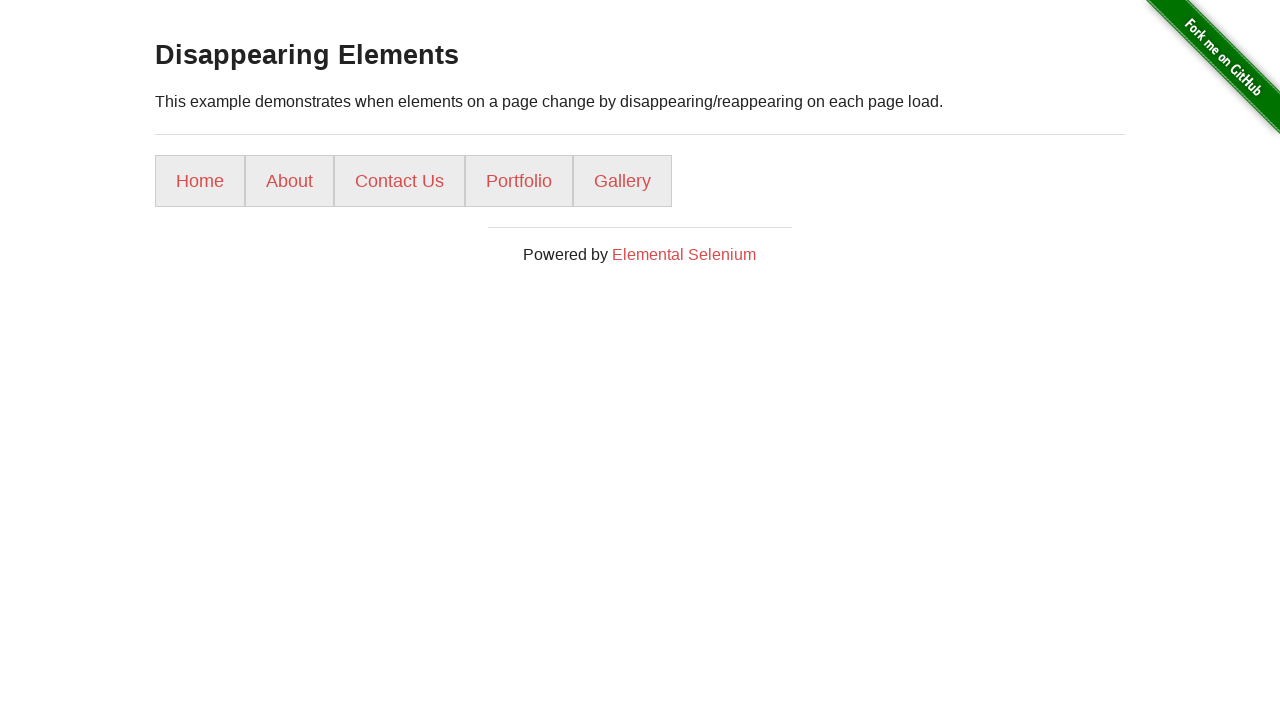

Gallery link found on attempt 1
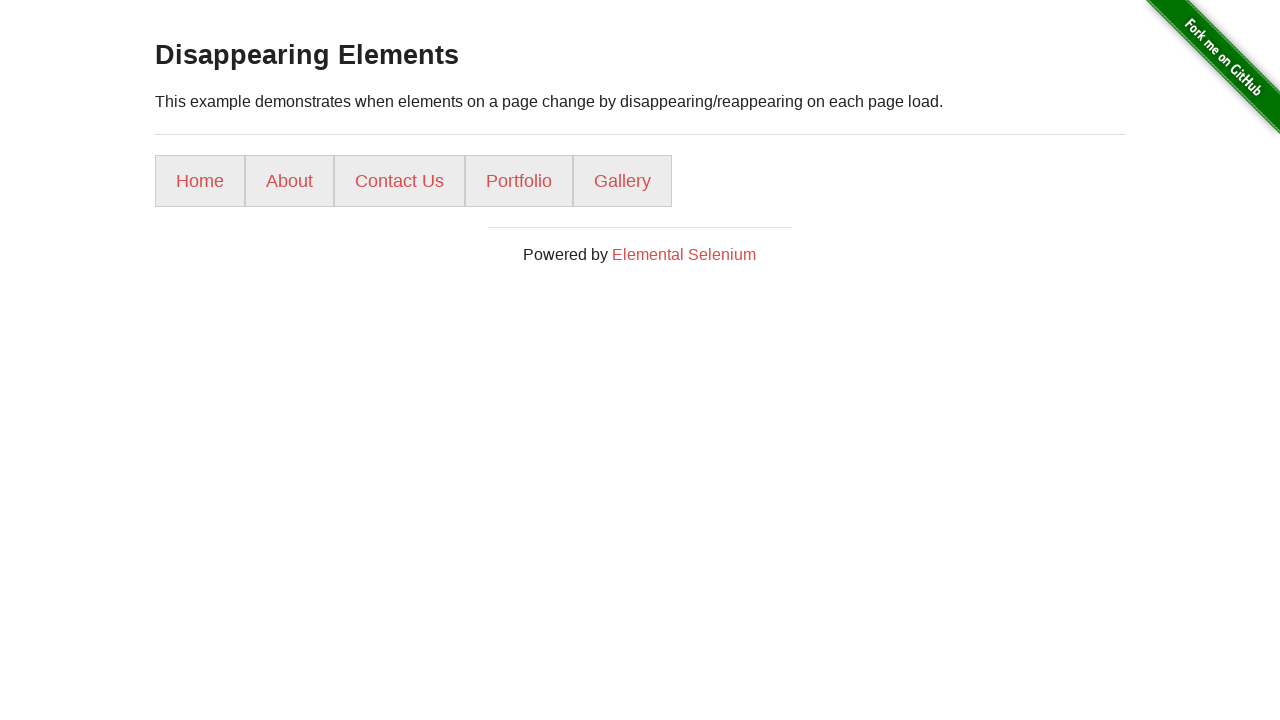

Located Gallery link element
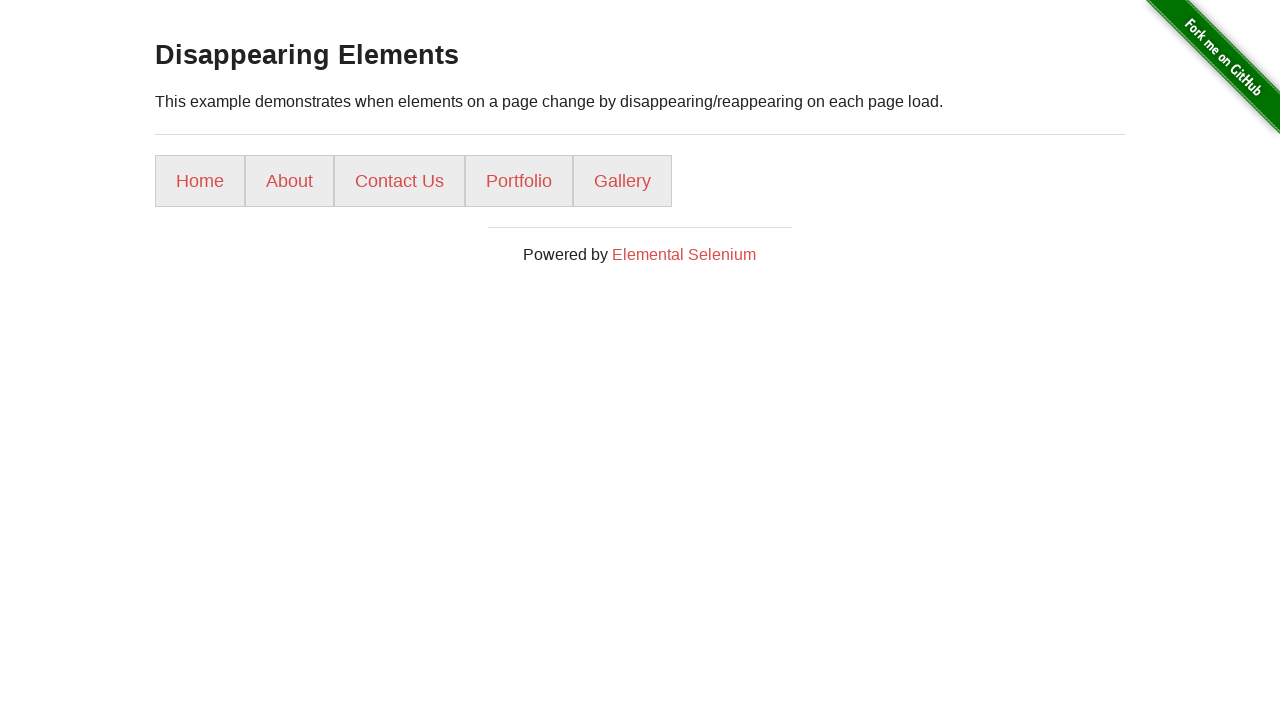

Retrieved Gallery link URL: /gallery/
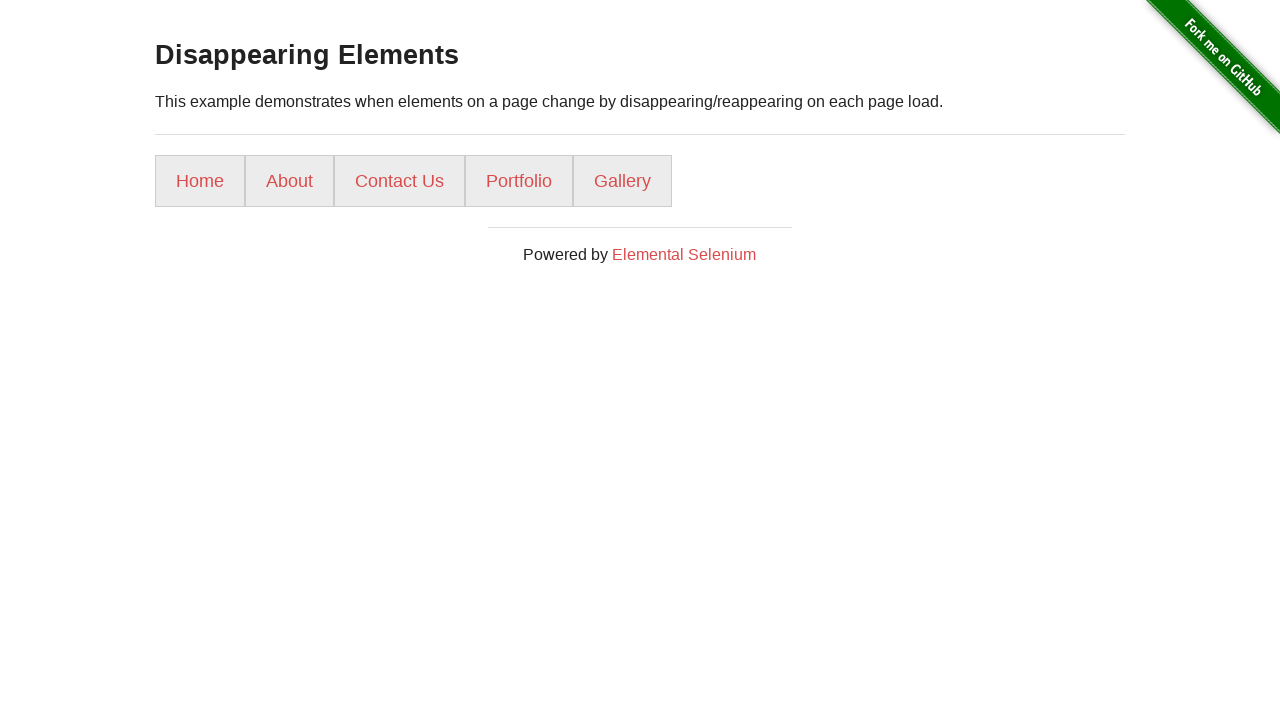

Opened new browser tab
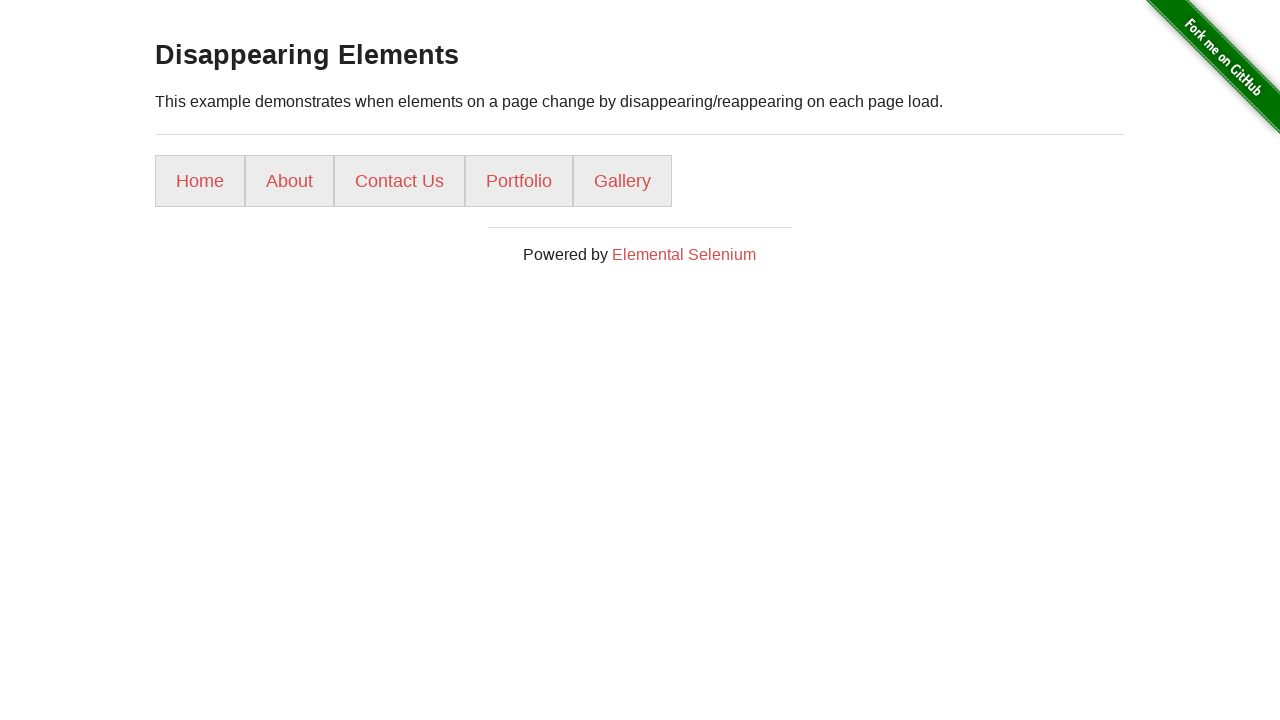

Navigated to gallery URL: https://the-internet.herokuapp.com/gallery/
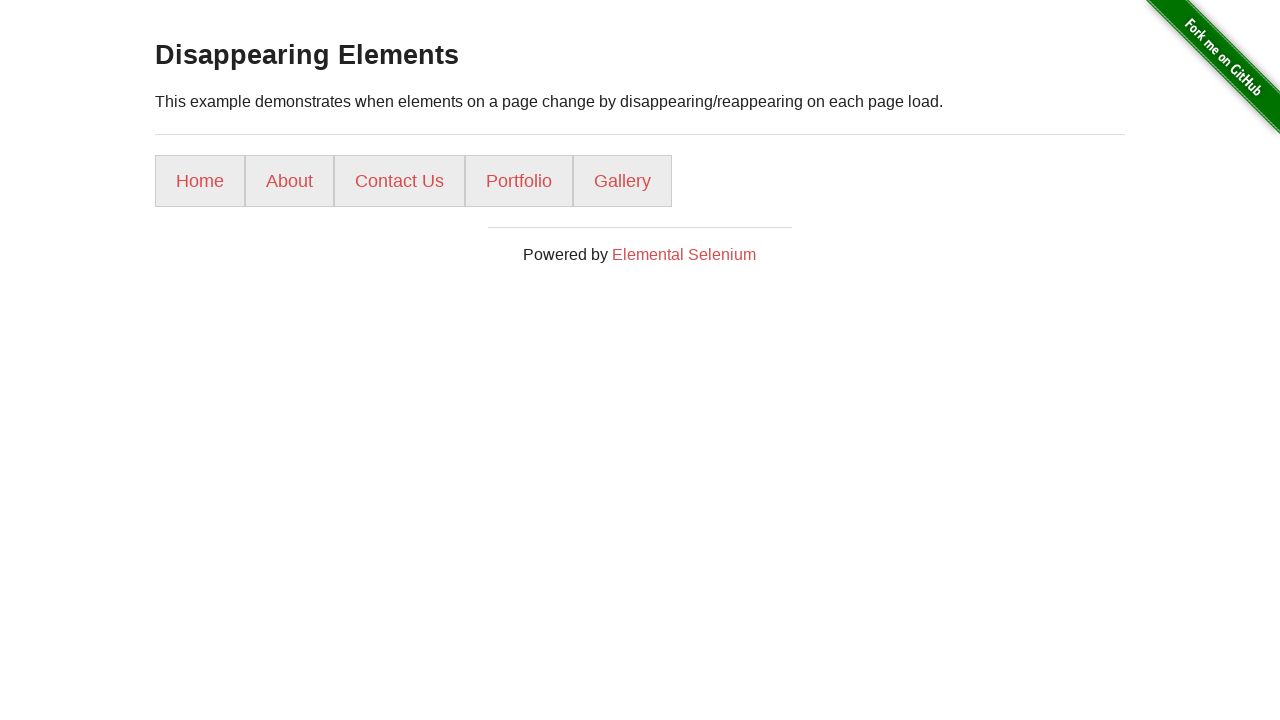

Closed gallery tab
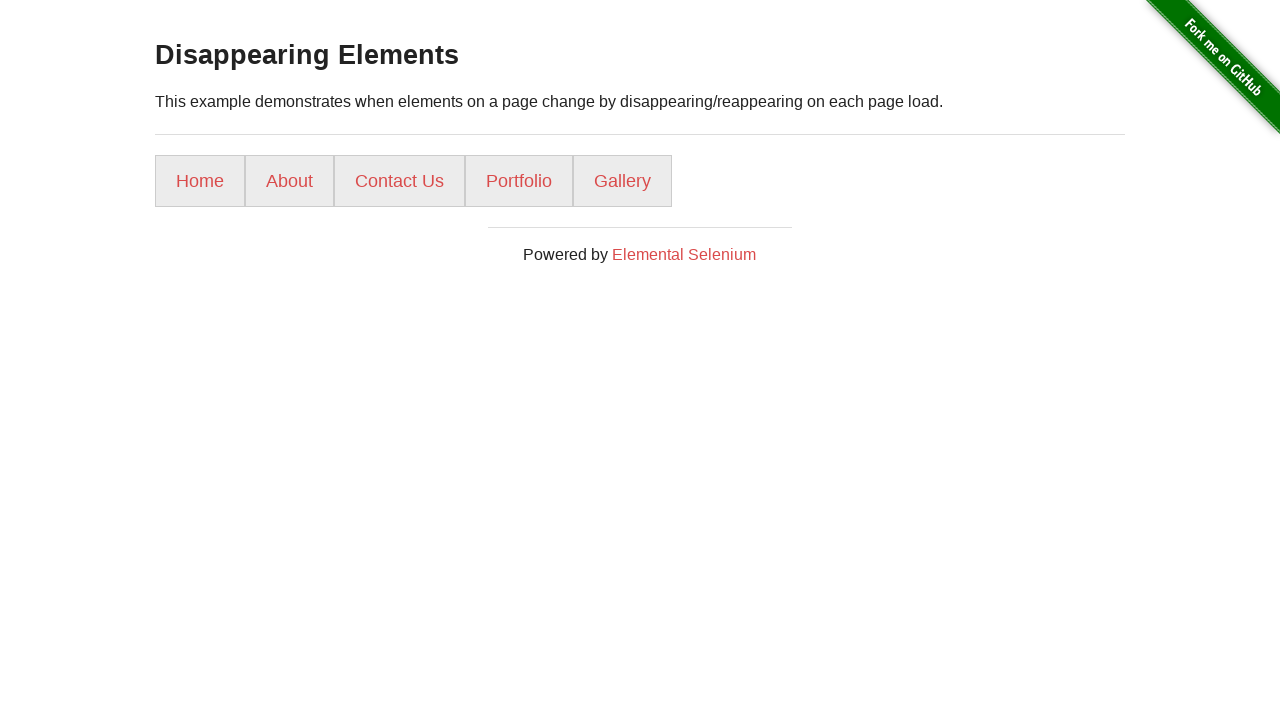

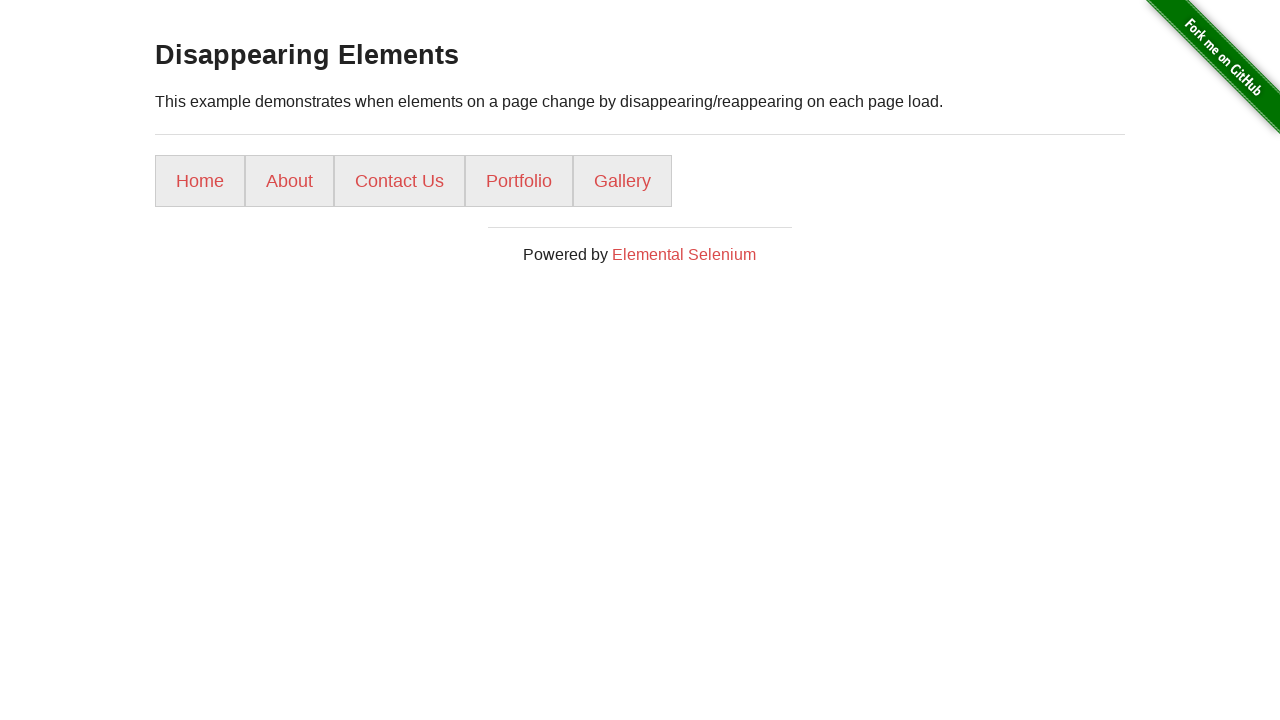